Tests the toggle hide/show functionality on W3Schools by clicking a toggle button, then using JavaScript to manipulate the visibility and text content of a div element

Starting URL: https://www.w3schools.com/howto/howto_js_toggle_hide_show.asp

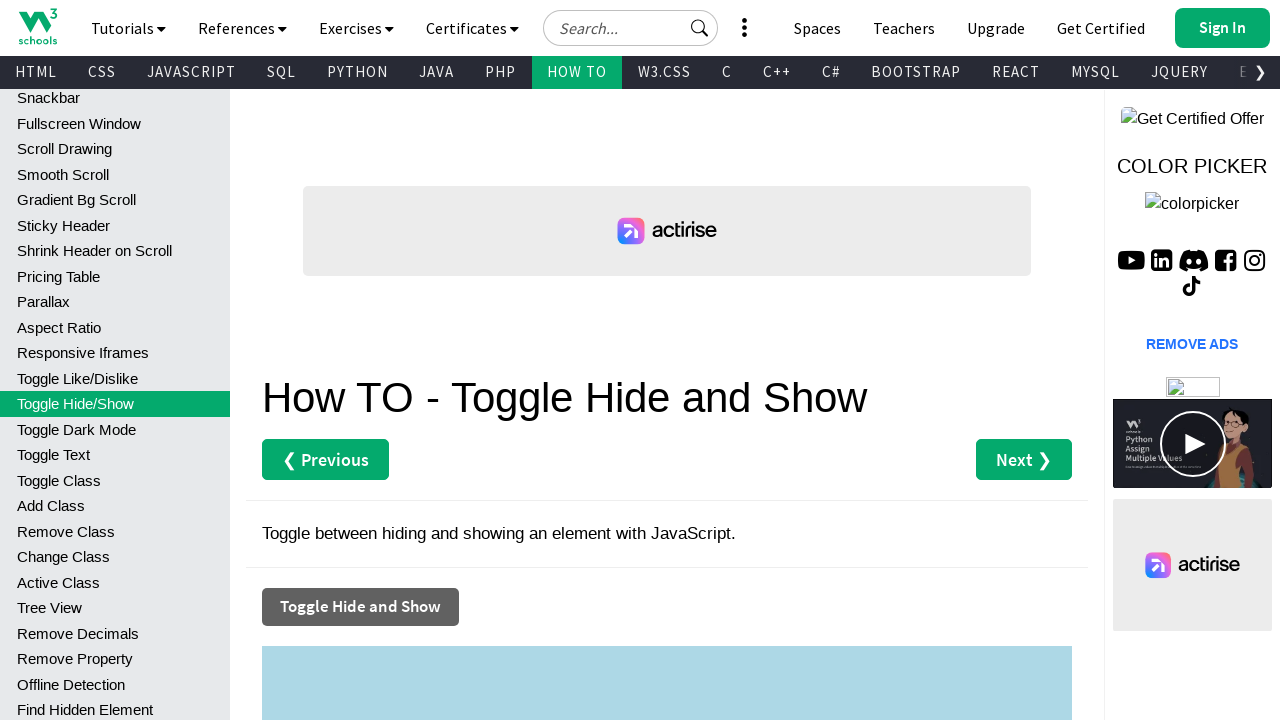

Waited for page to reach domcontentloaded state
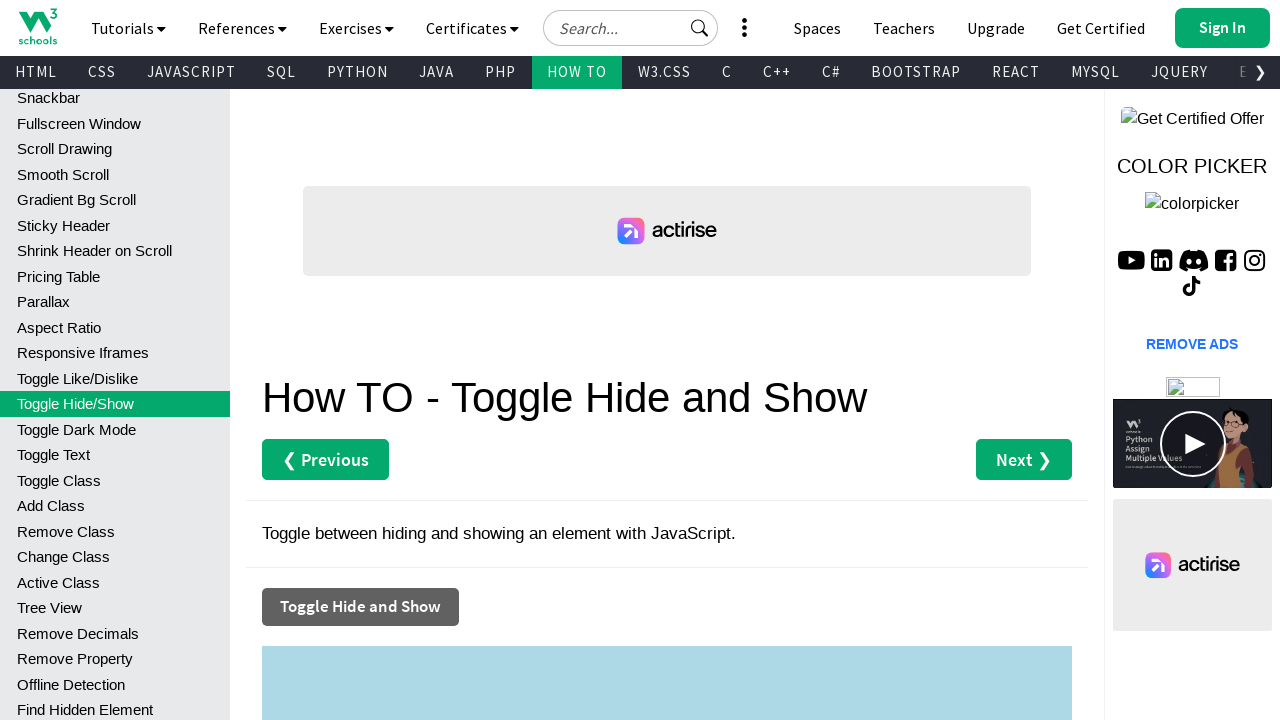

Clicked the 'Toggle Hide and Show' button at (360, 607) on //button[normalize-space()="Toggle Hide and Show"]
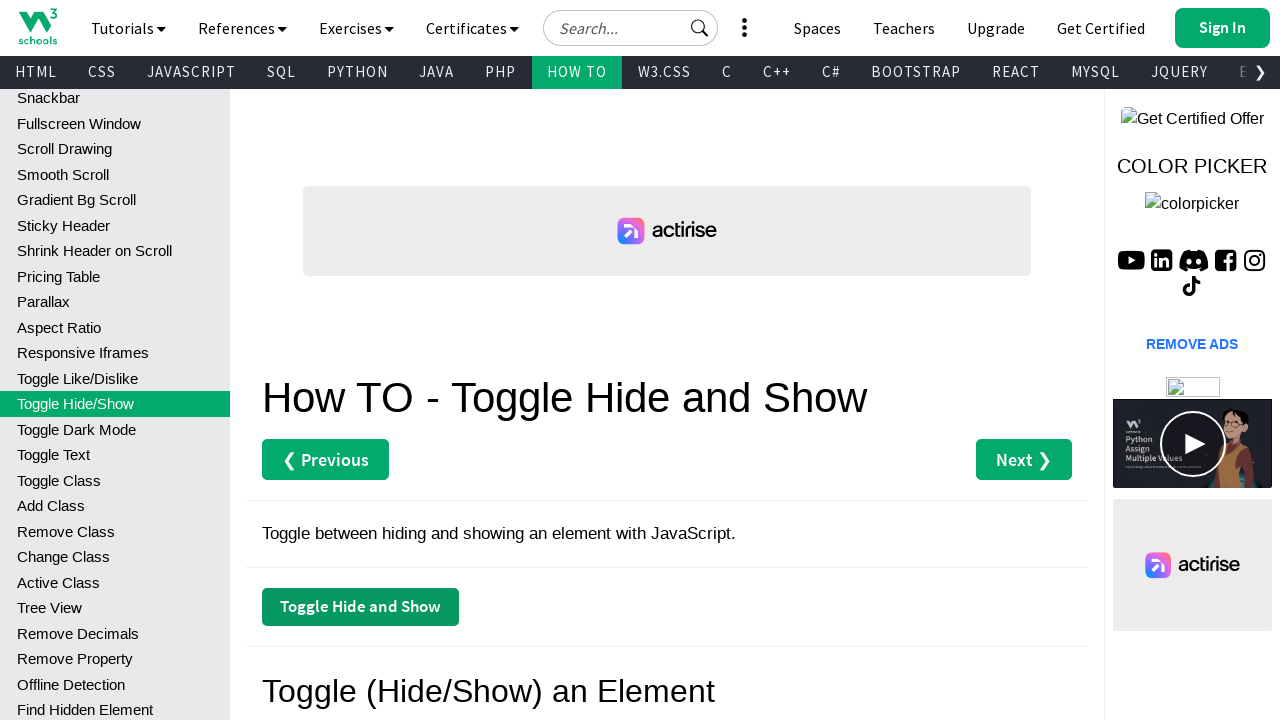

Waited 1000ms for toggle effect to complete
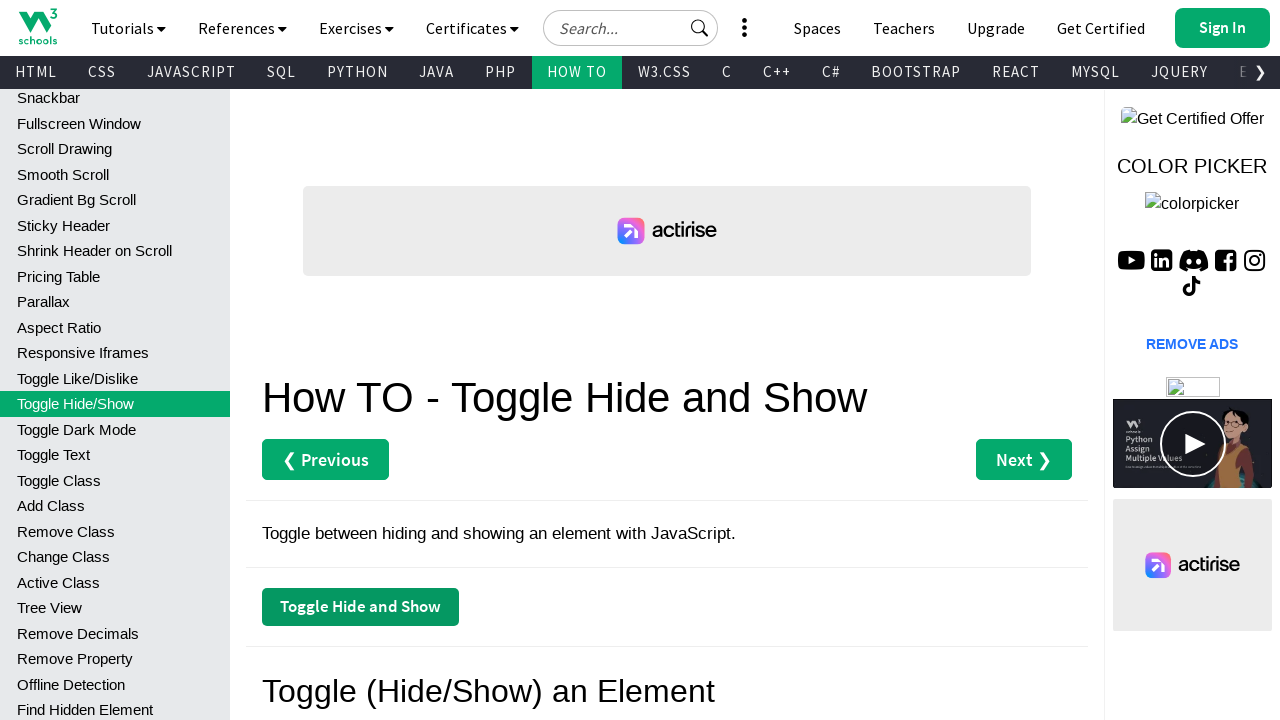

Used JavaScript to set myDIV display style to 'block'
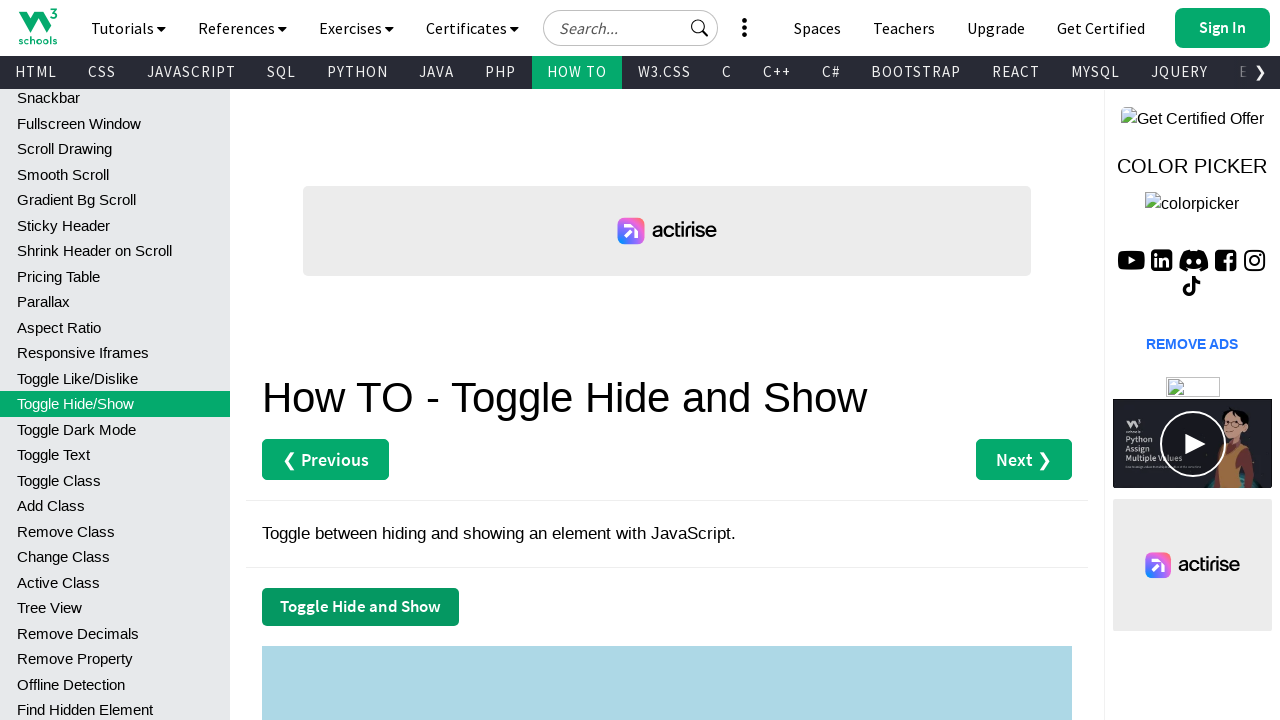

Waited 1000ms to observe the display change
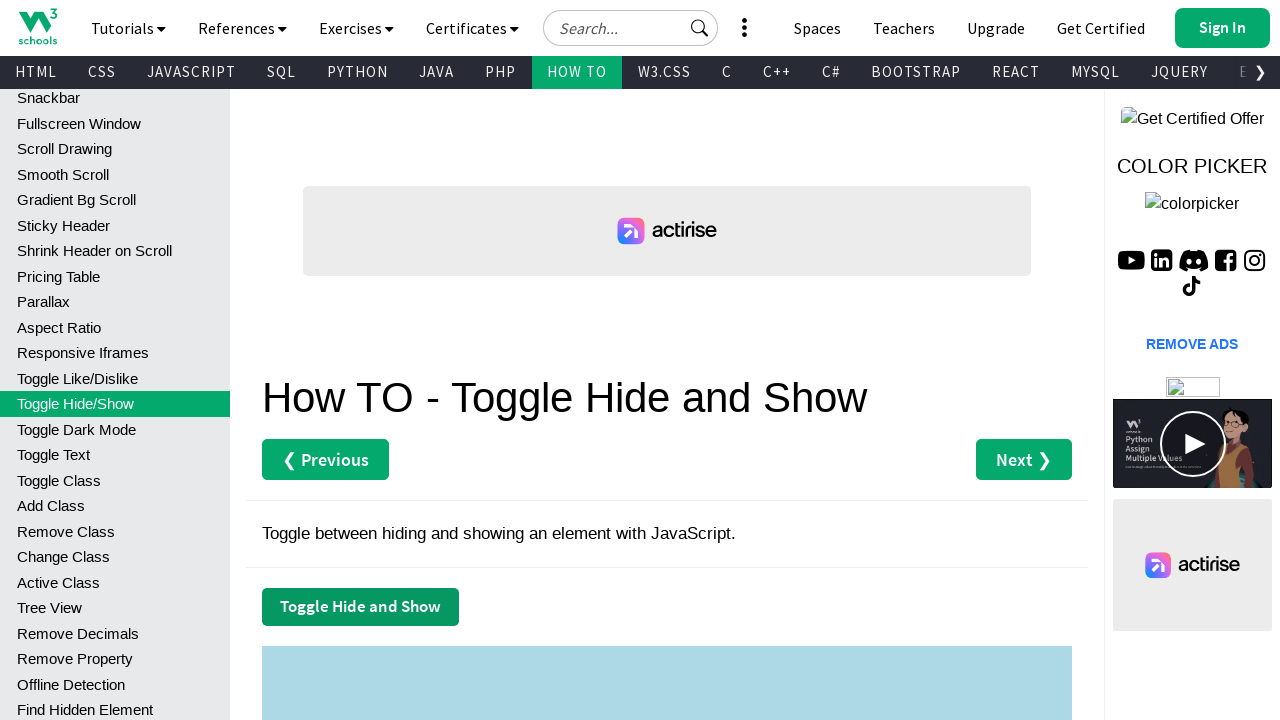

Used JavaScript to set myDIV inner text to 'This is the newly set text'
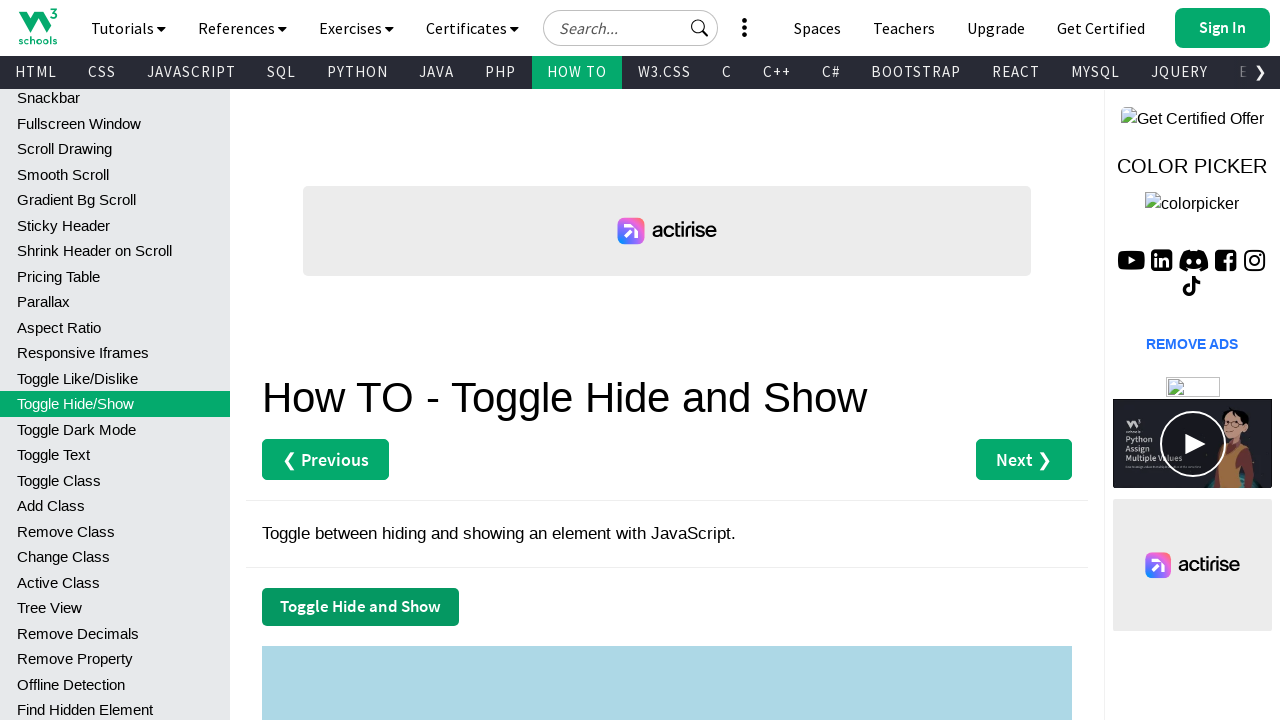

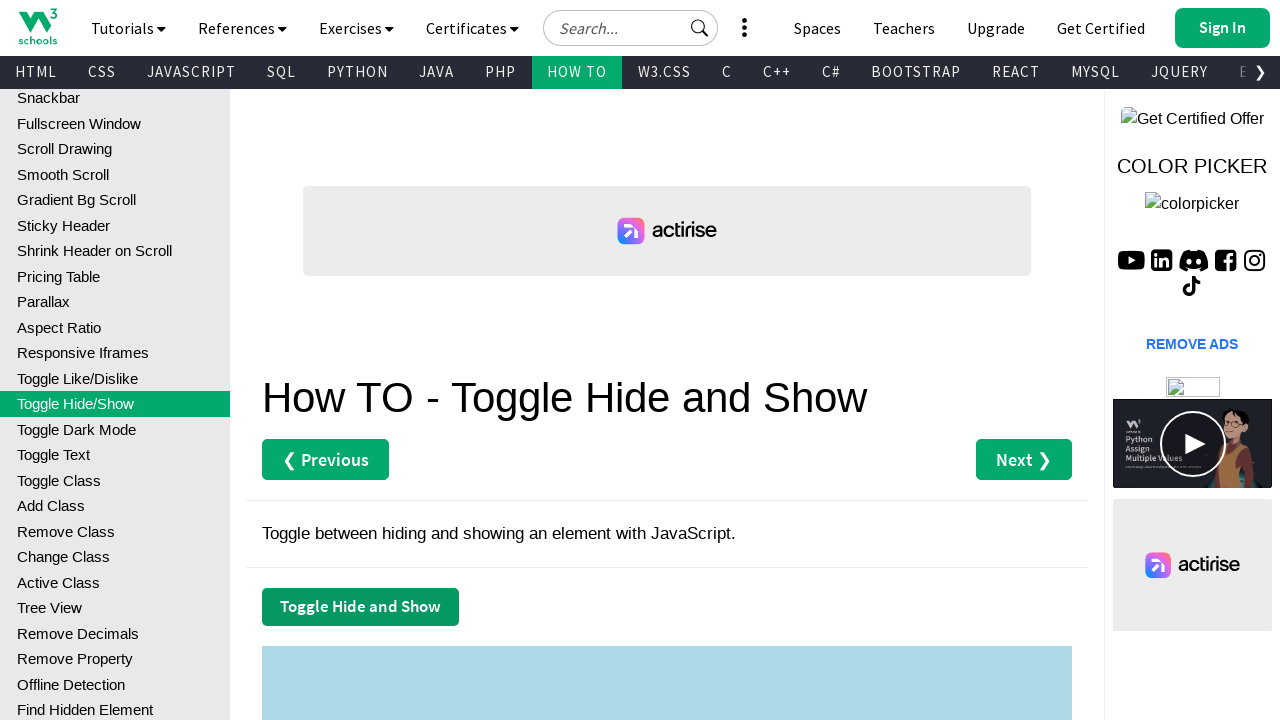